Opens a page with a mathematical challenge, reads a value, calculates a mathematical function, scrolls down, fills the answer, and interacts with checkboxes and radio buttons before submitting

Starting URL: http://SunInJuly.github.io/execute_script.html

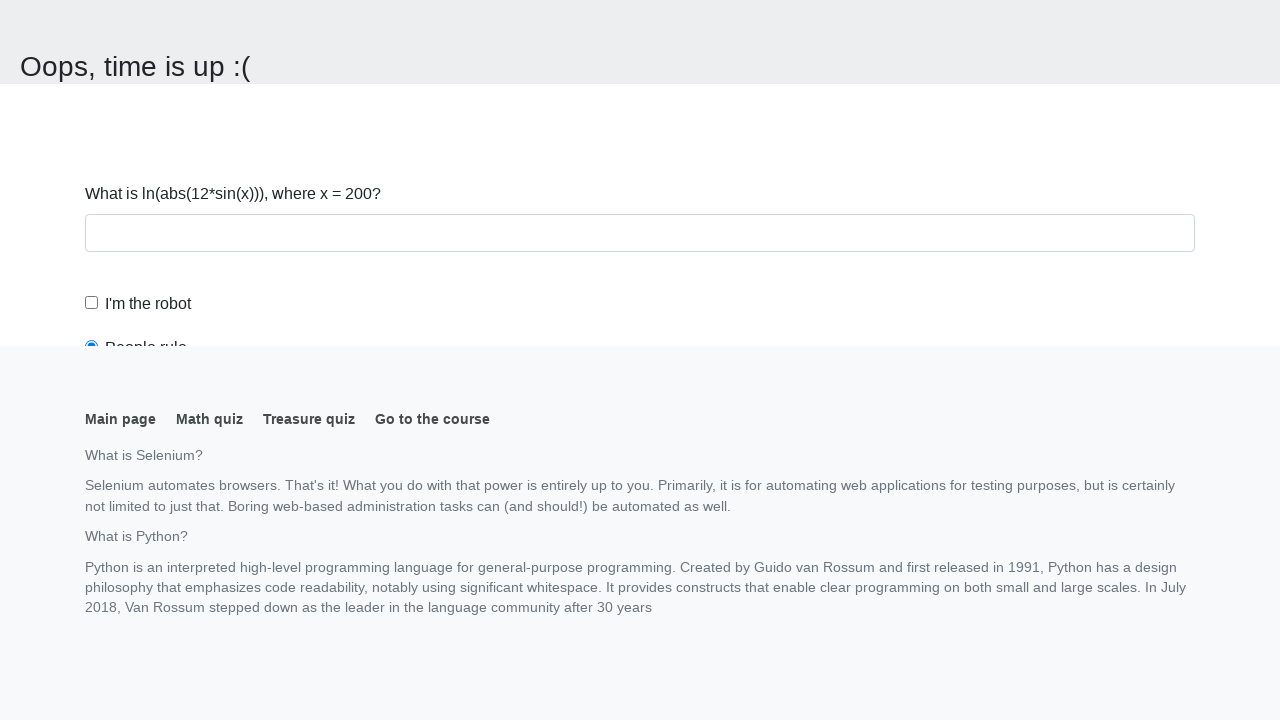

Navigated to mathematical challenge page
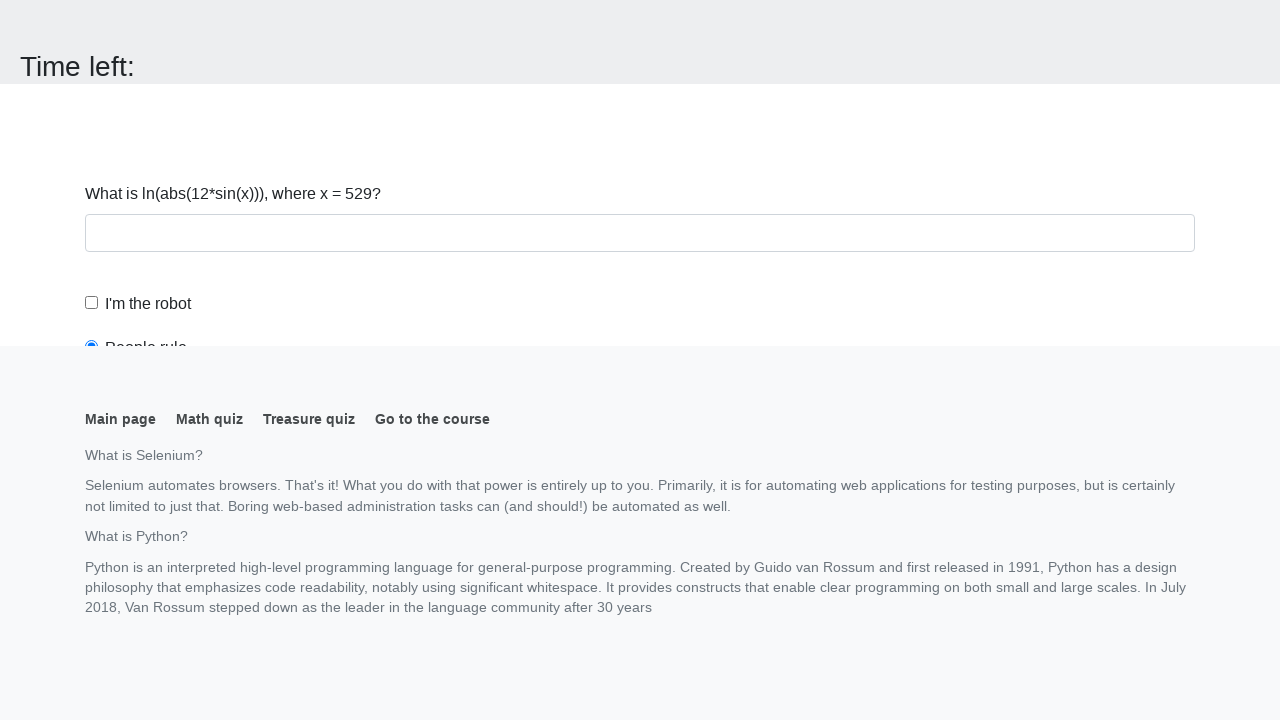

Read x value from page: 529
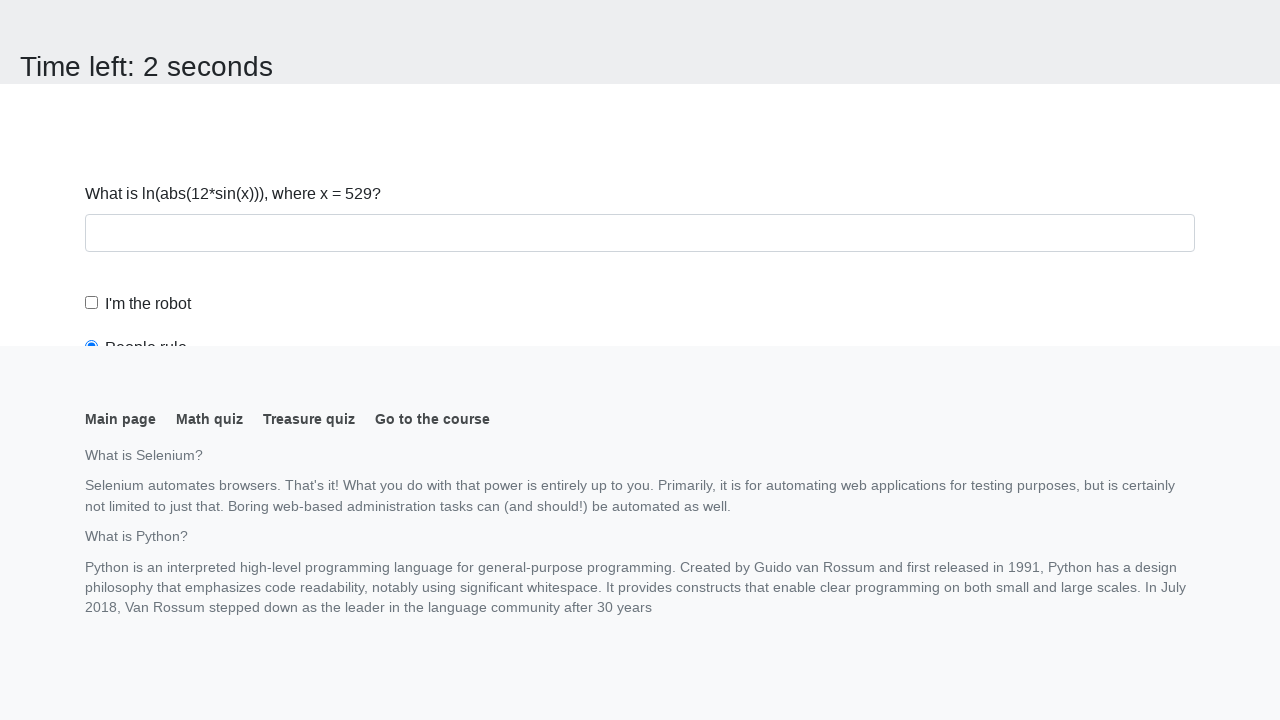

Calculated mathematical function result: 2.4192715783616126
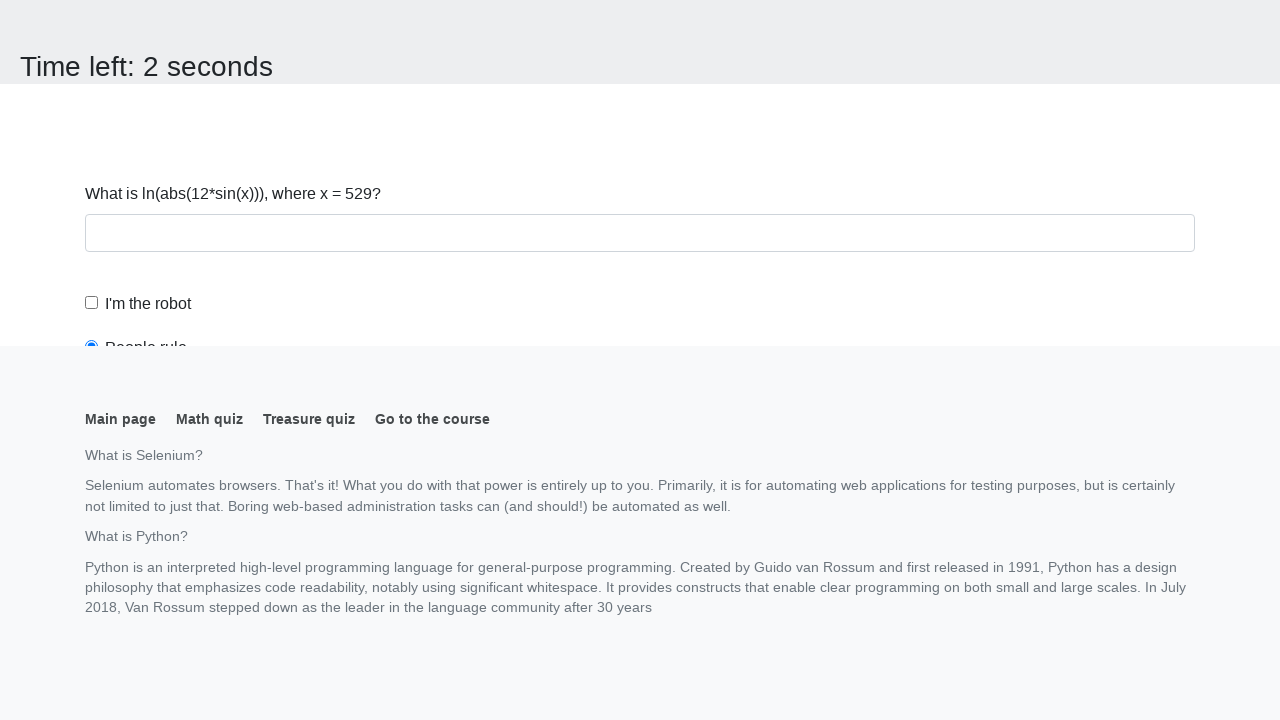

Filled answer field with calculated result on #answer
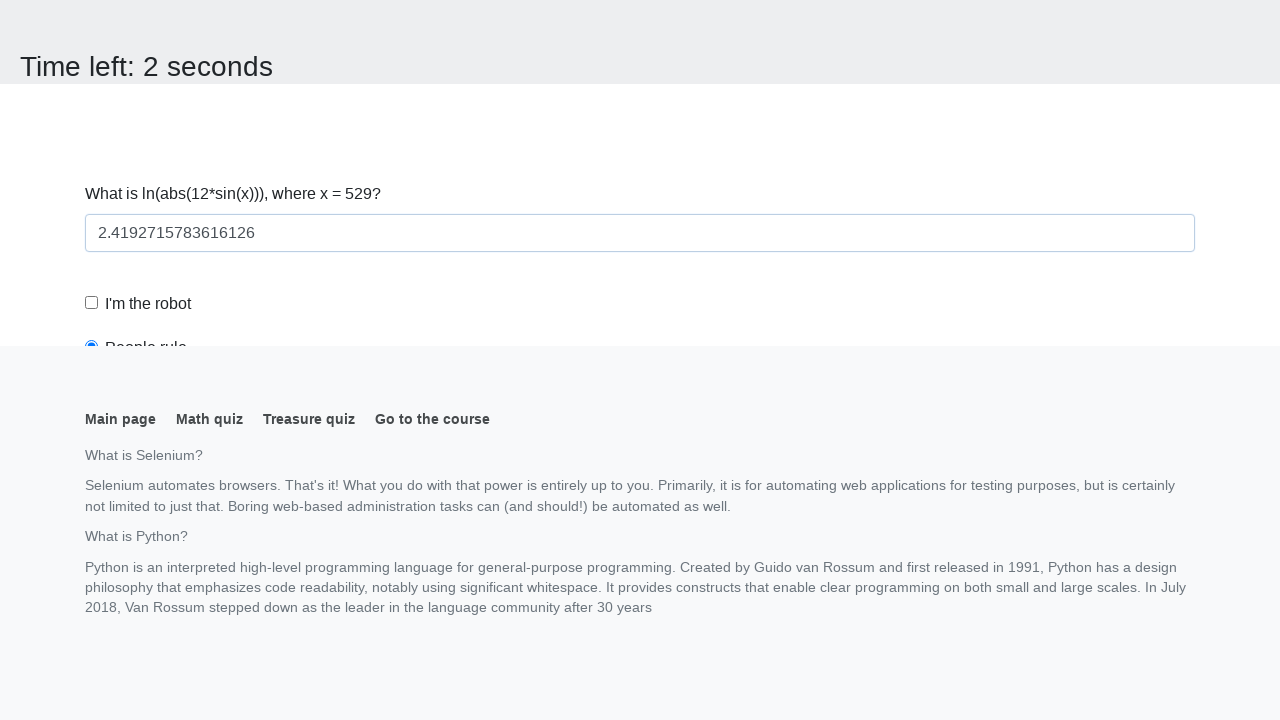

Clicked 'I'm the robot' checkbox at (92, 303) on #robotCheckbox
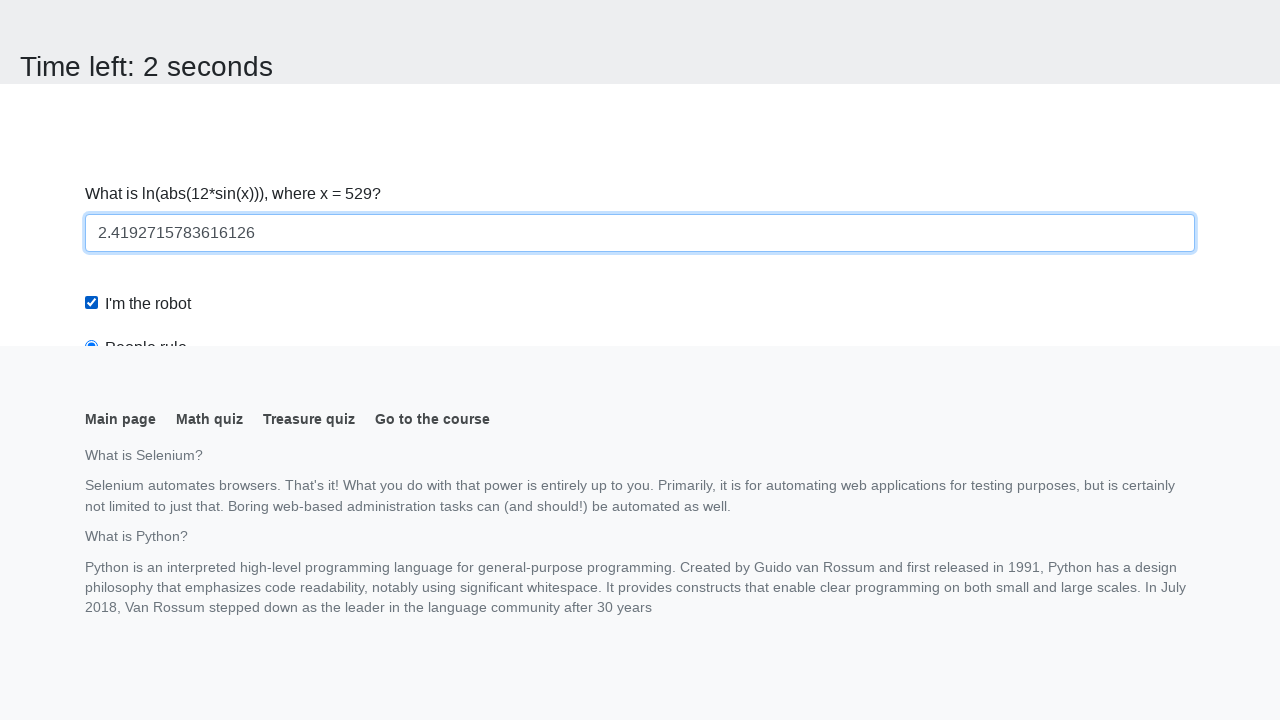

Scrolled to 'Robots rule!' radio button
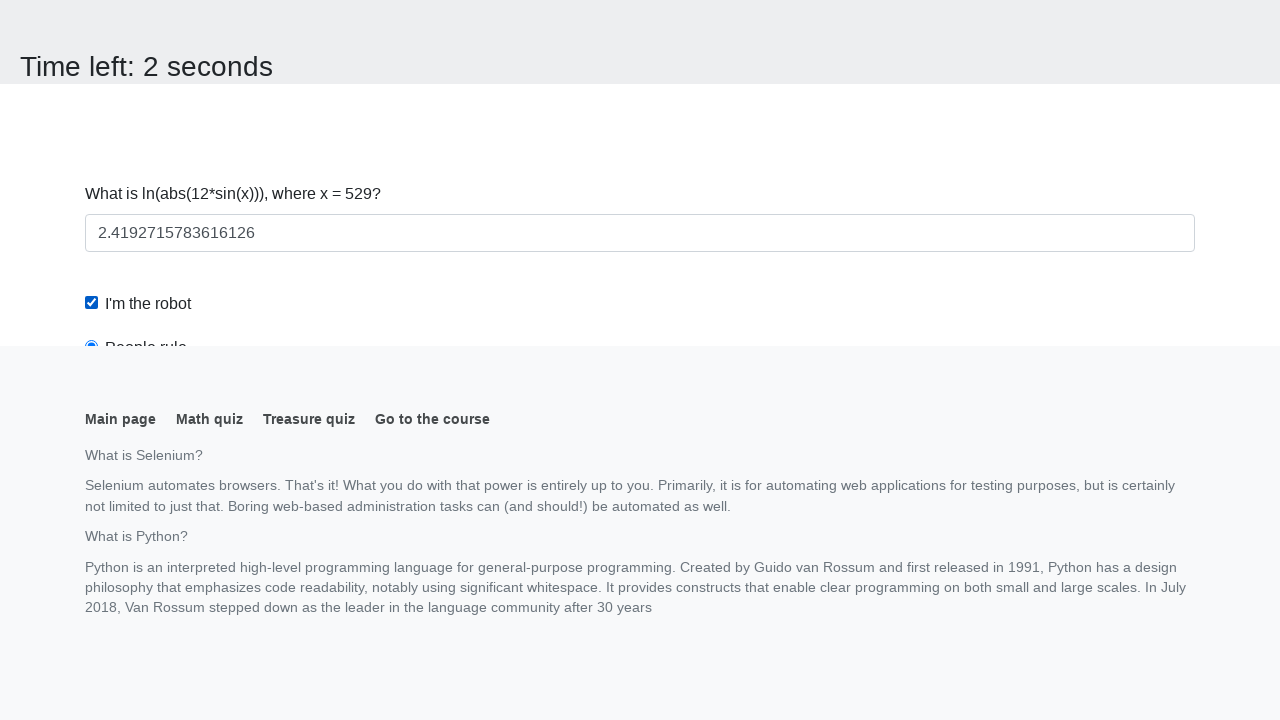

Clicked 'Robots rule!' radio button at (92, 7) on #robotsRule
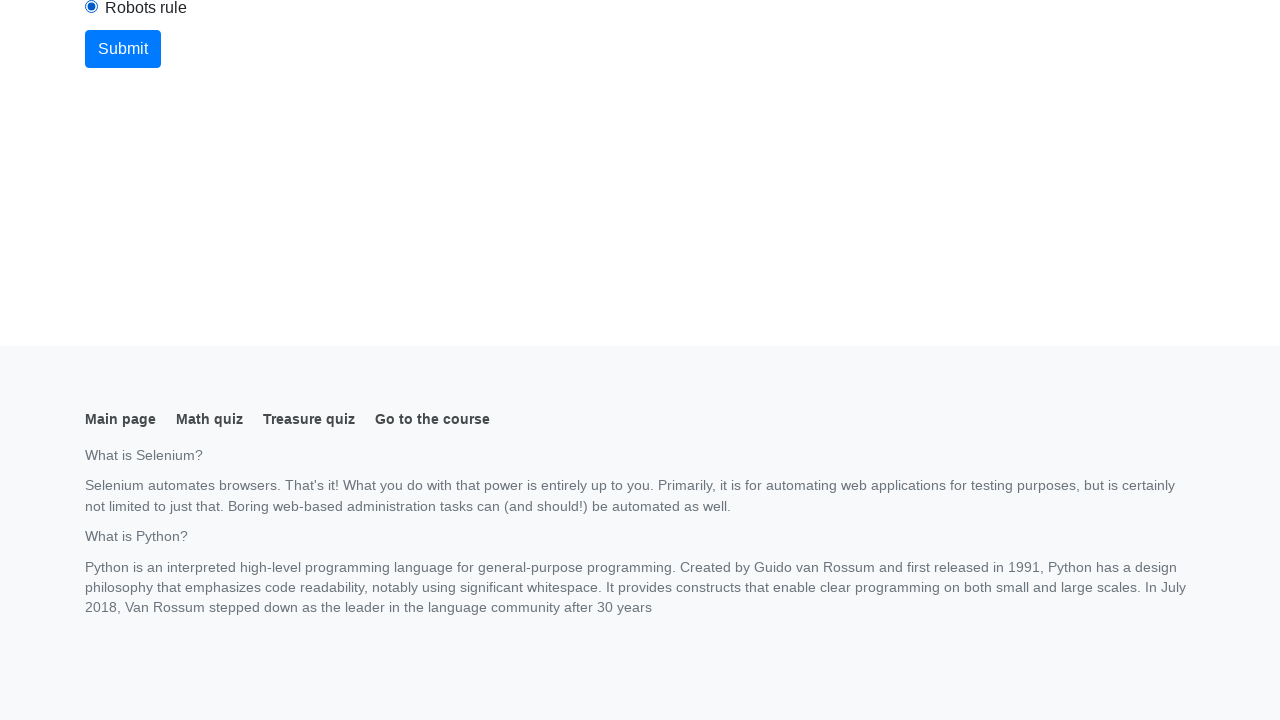

Clicked Submit button at (123, 49) on button
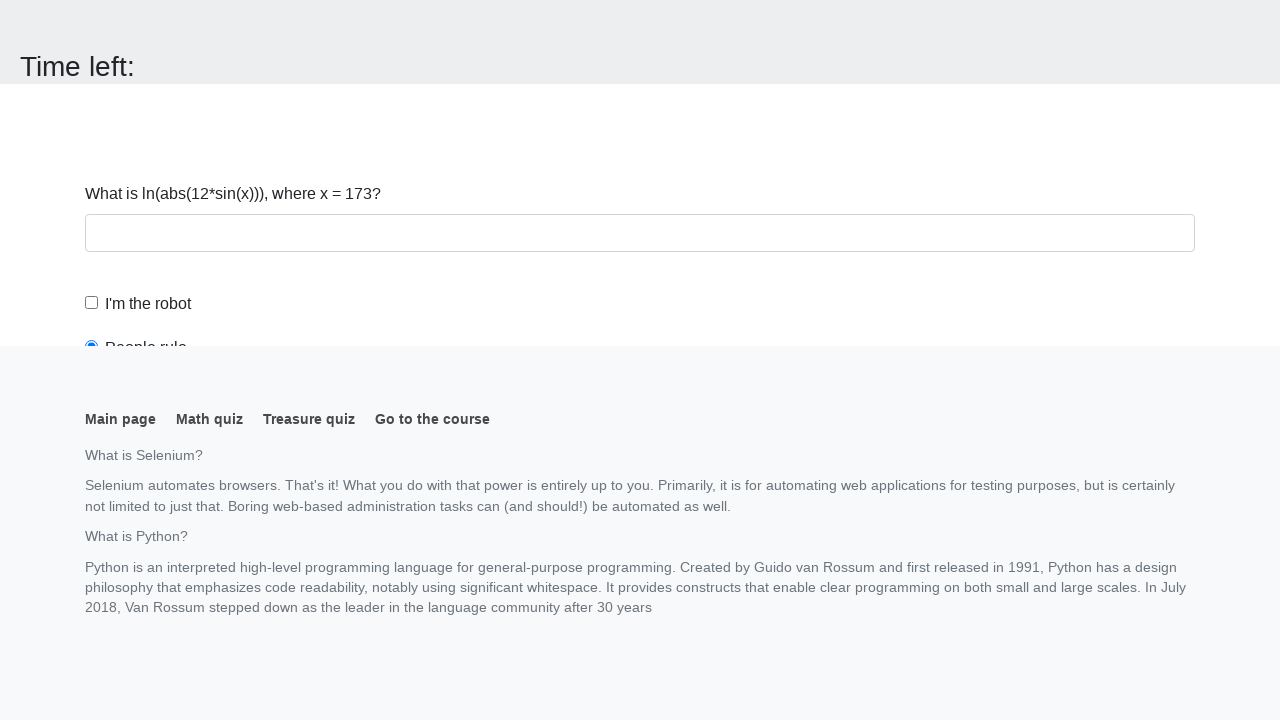

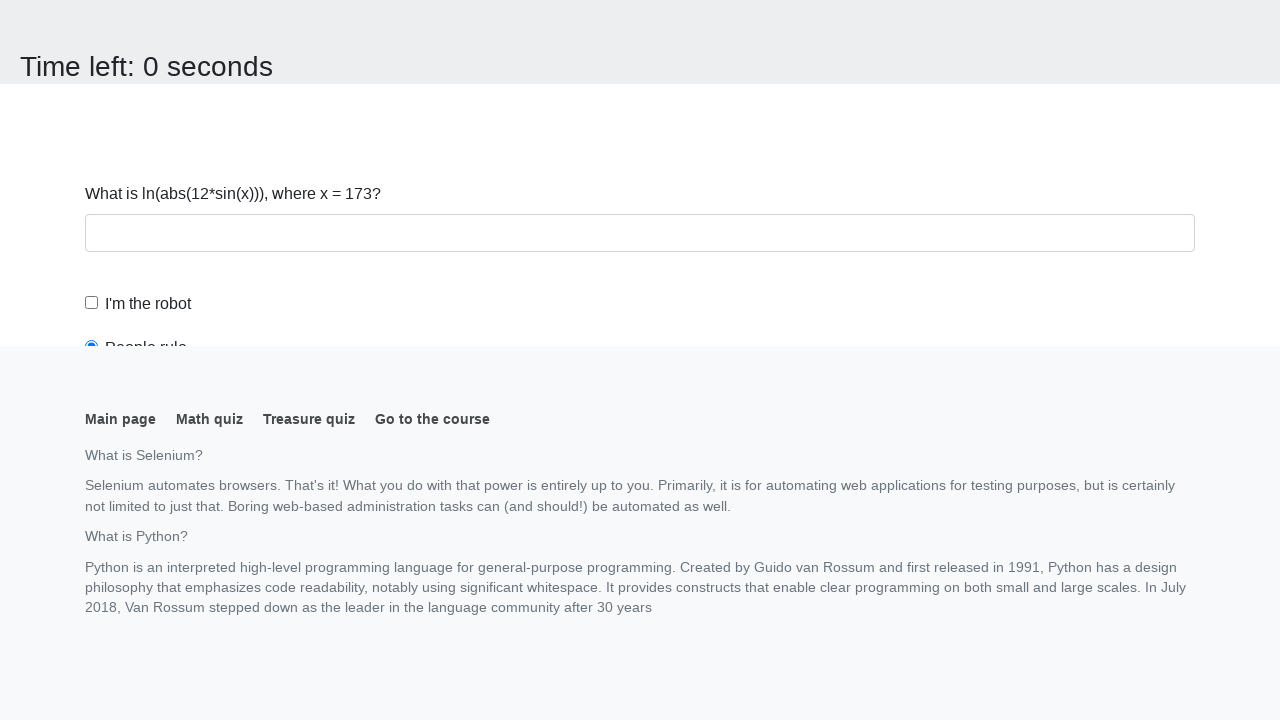